Tests the 'Quick Start' menu link by clicking it and verifying the page displays the correct heading text

Starting URL: http://live4.io/

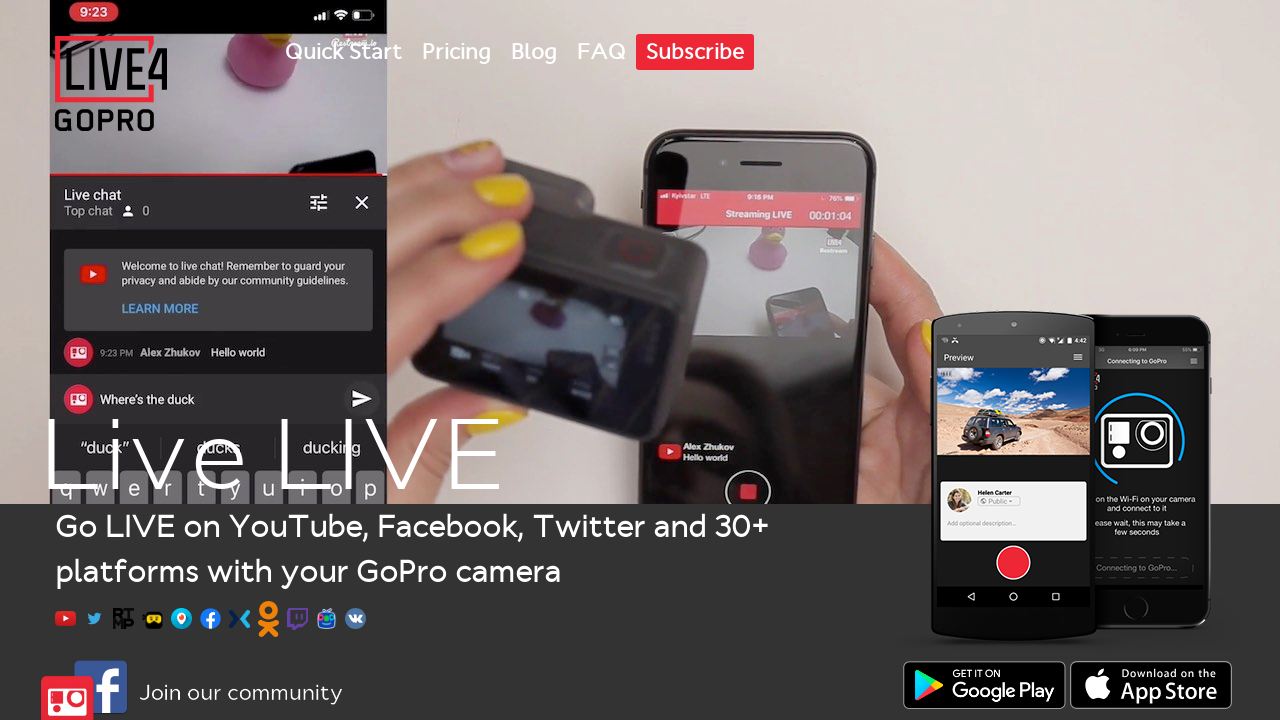

Clicked 'Quick Start' menu link at (344, 52) on a:text('Quick Start')
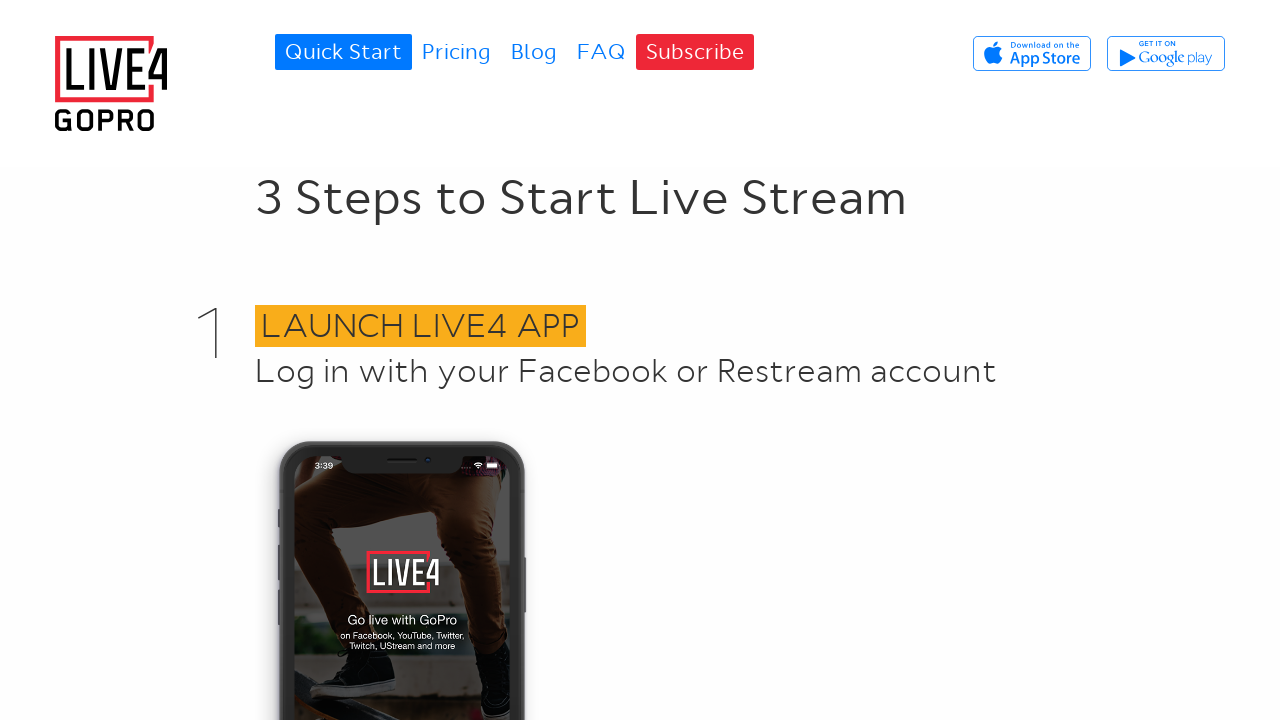

H1 heading became visible on Quick Start page
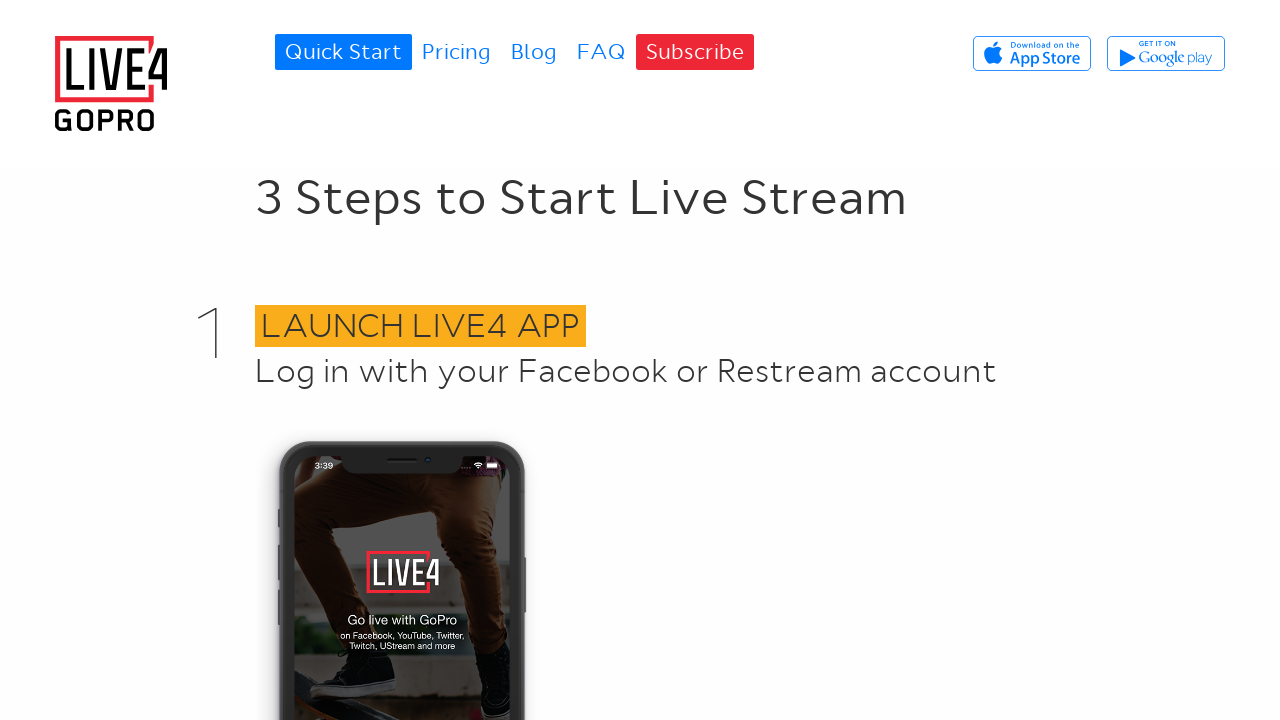

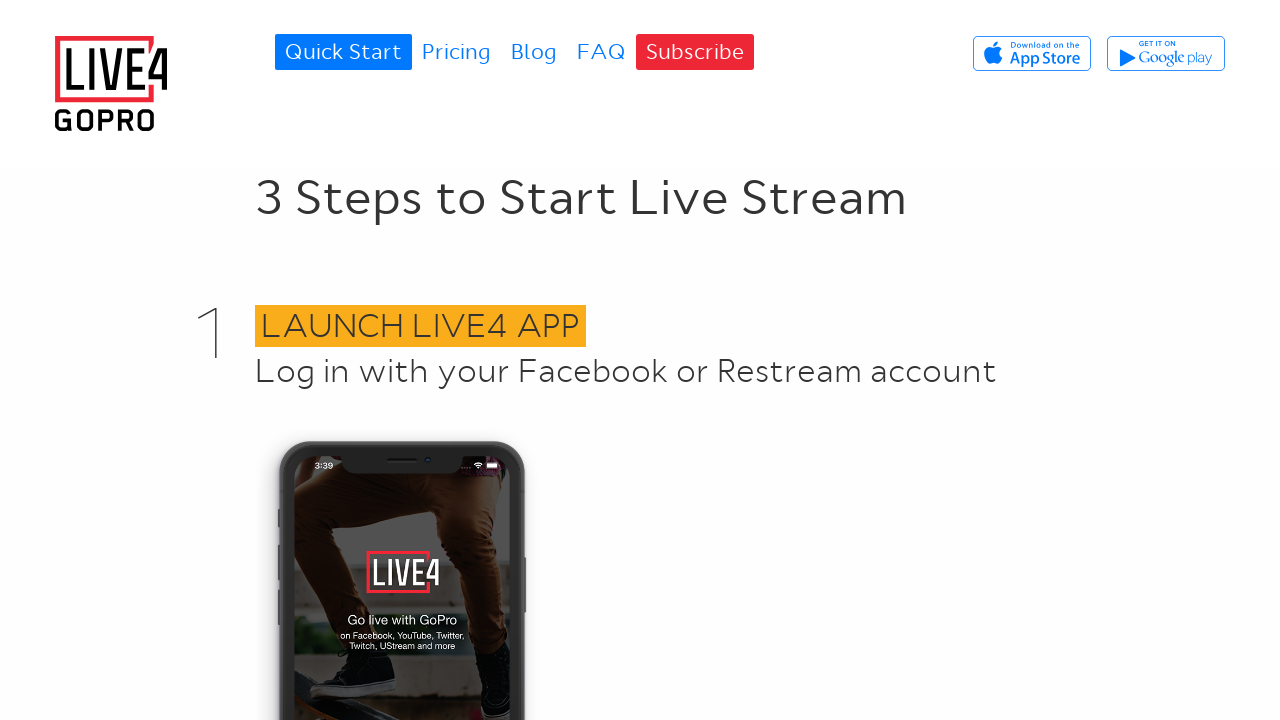